Tests adding and removing dynamic elements by clicking Add Element button, waiting for Delete button to appear, verifying it's visible, and then clicking to delete it.

Starting URL: https://the-internet.herokuapp.com/add_remove_elements/

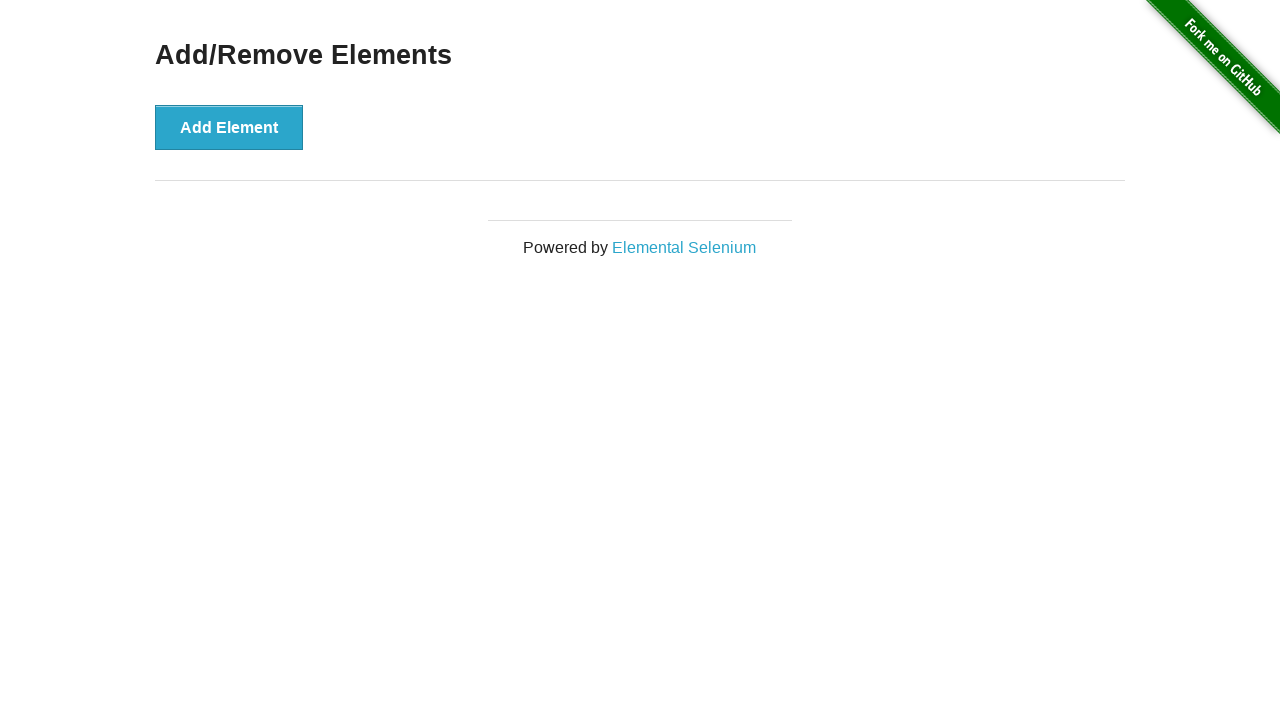

Clicked Add Element button at (229, 127) on button[onclick='addElement()']
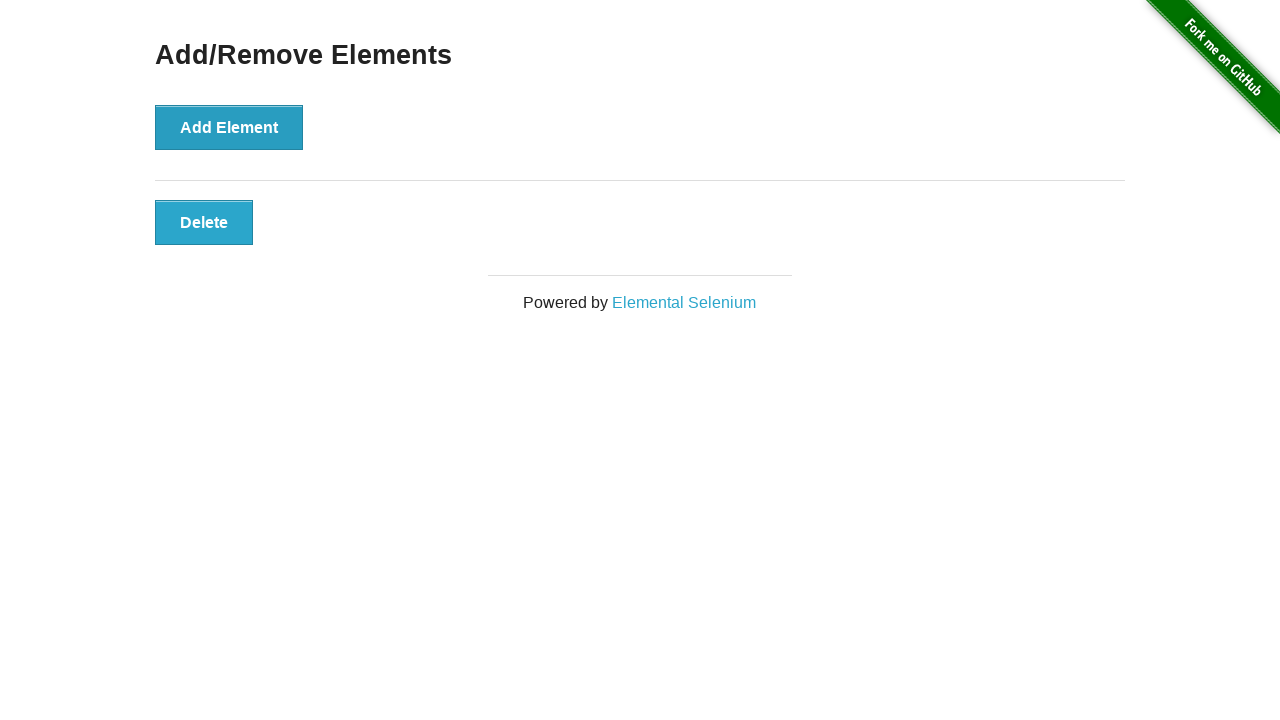

Waited for Delete button to become visible
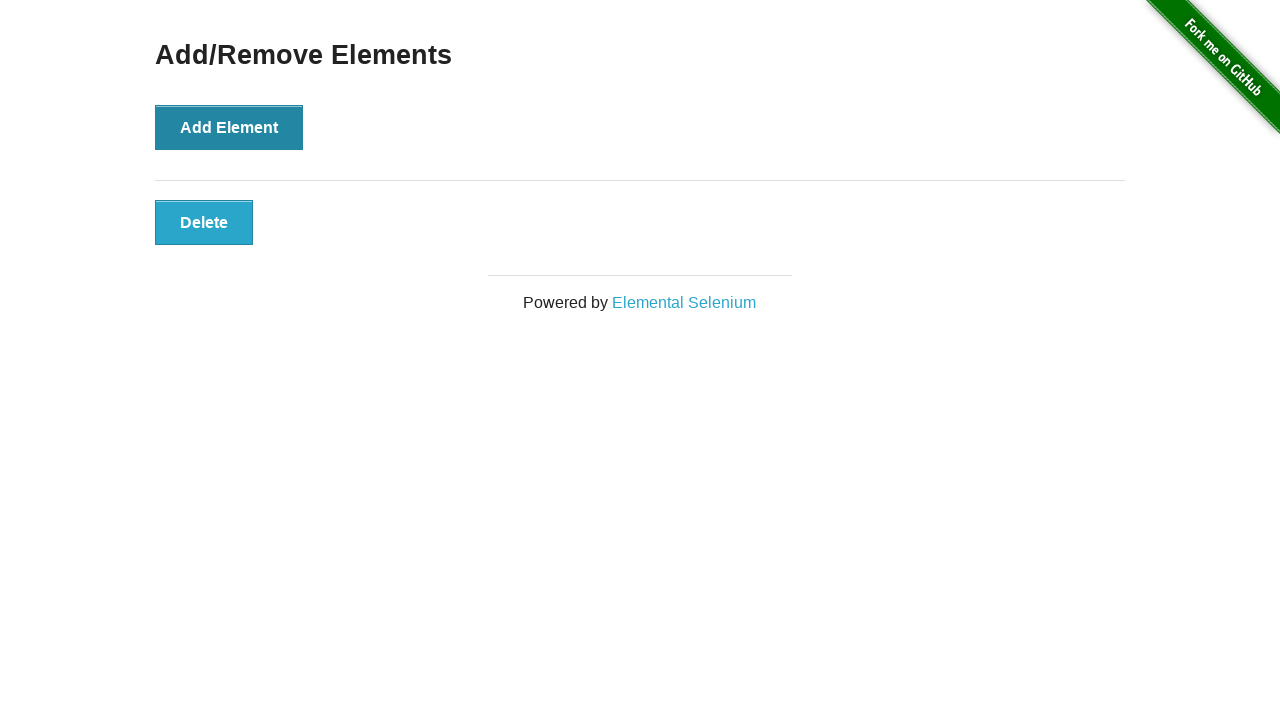

Verified Delete button is visible
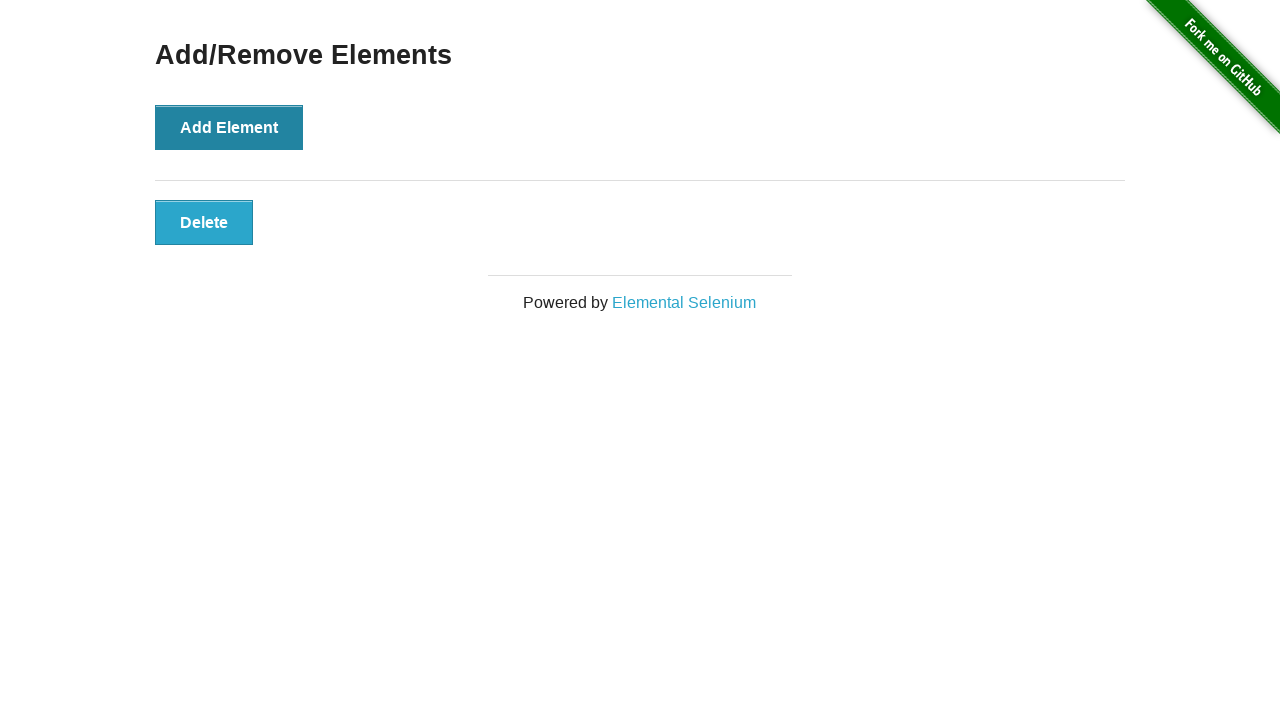

Clicked Delete button to remove element at (204, 222) on button[onclick='deleteElement()']
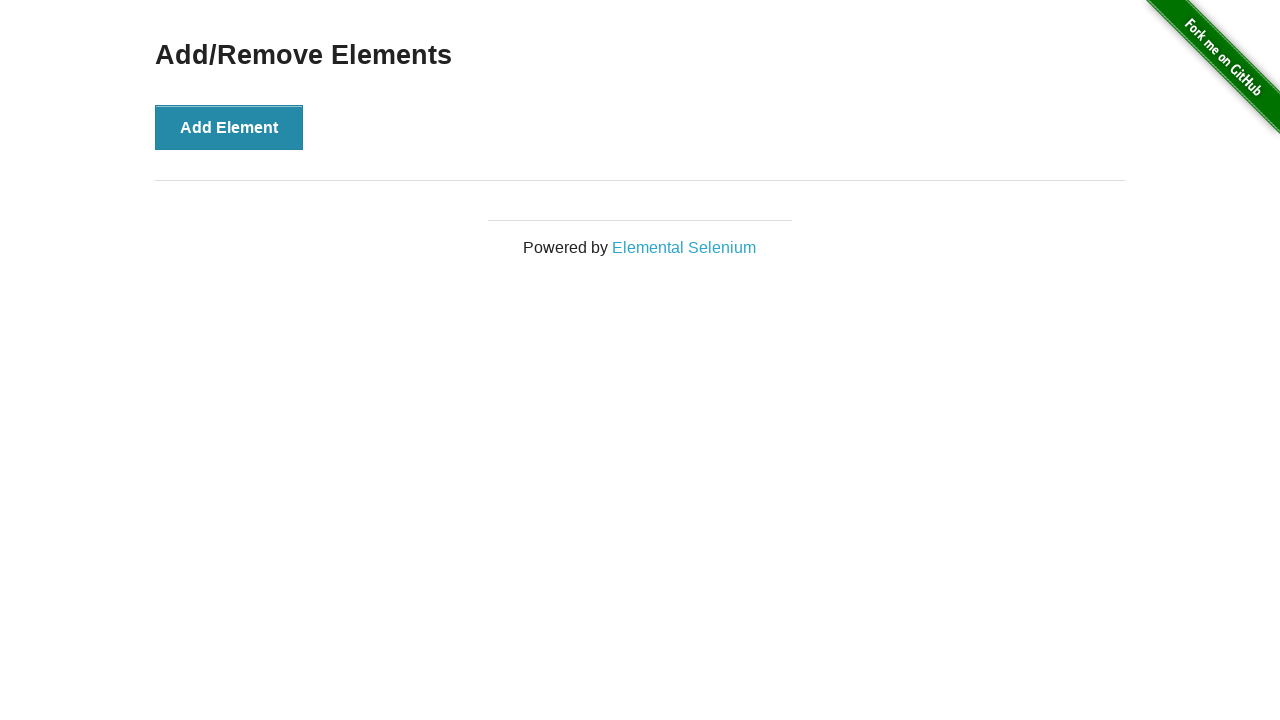

Verified Delete button is no longer visible
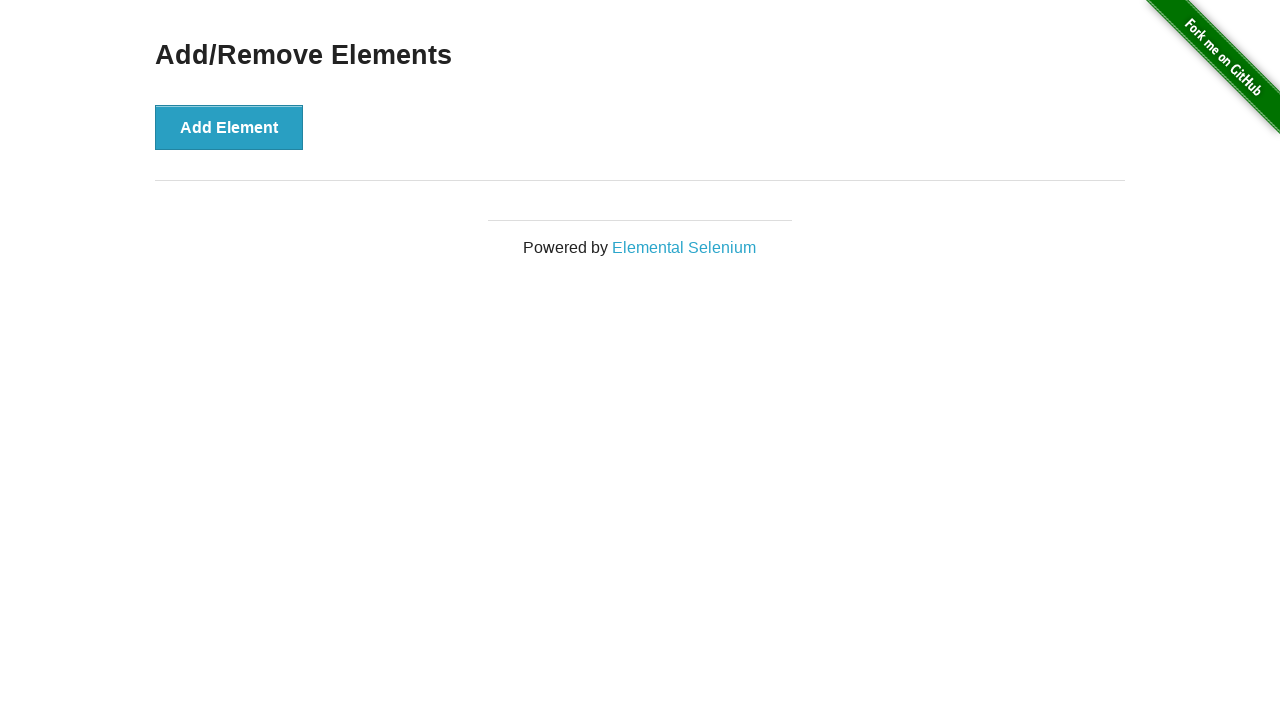

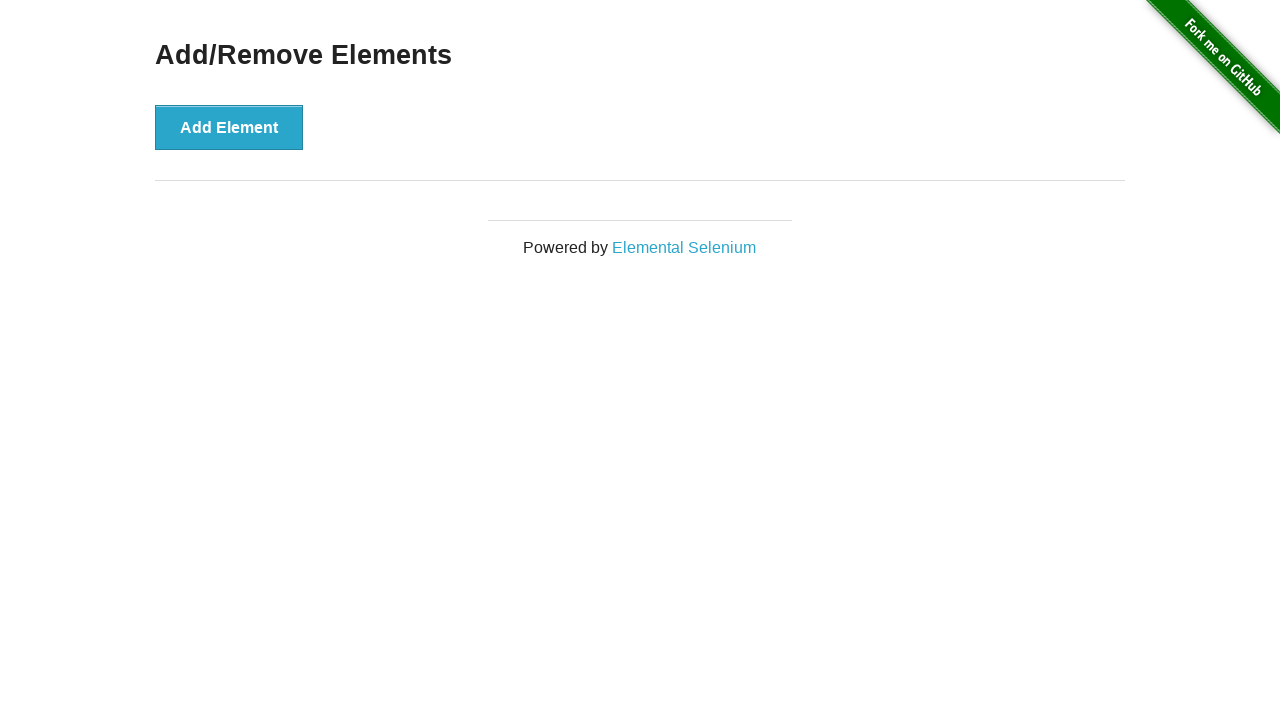